Tests checkbox and radio button selection by clicking age radio and java checkbox, verifying their selected state, then unchecking java

Starting URL: https://automationfc.github.io/basic-form/index.html

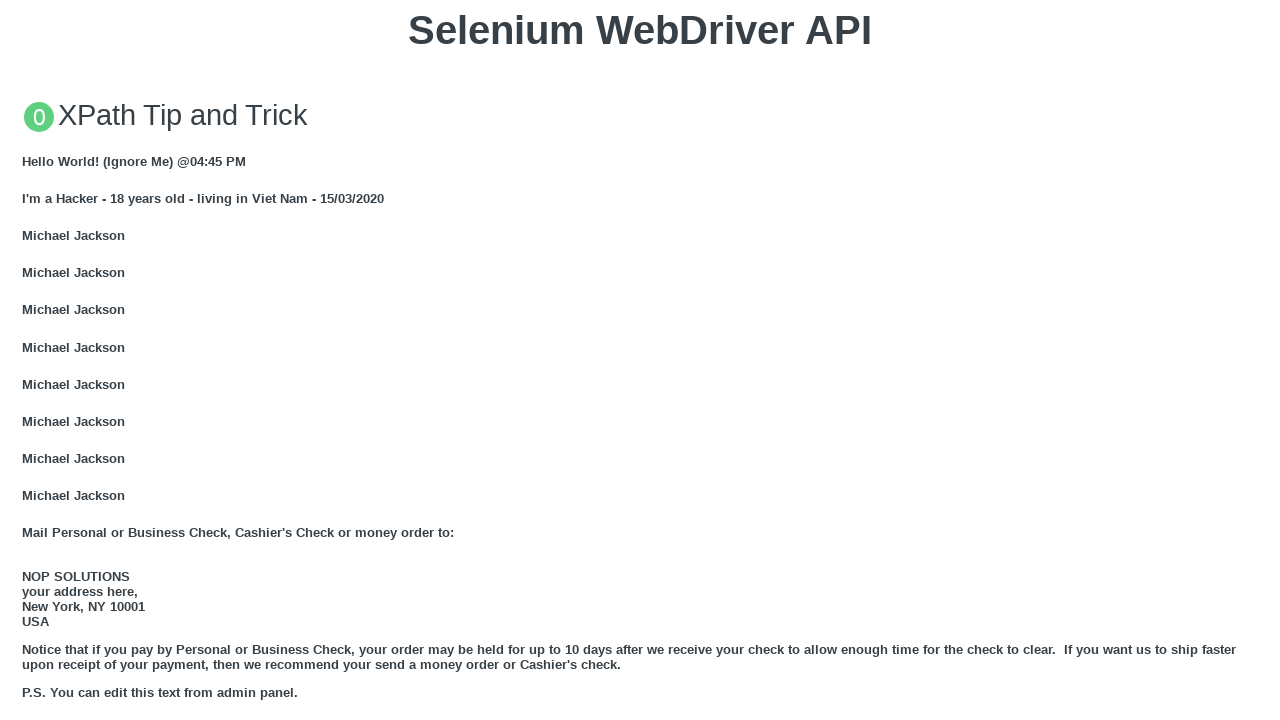

Clicked 'Under 18' age radio button at (28, 360) on #under_18
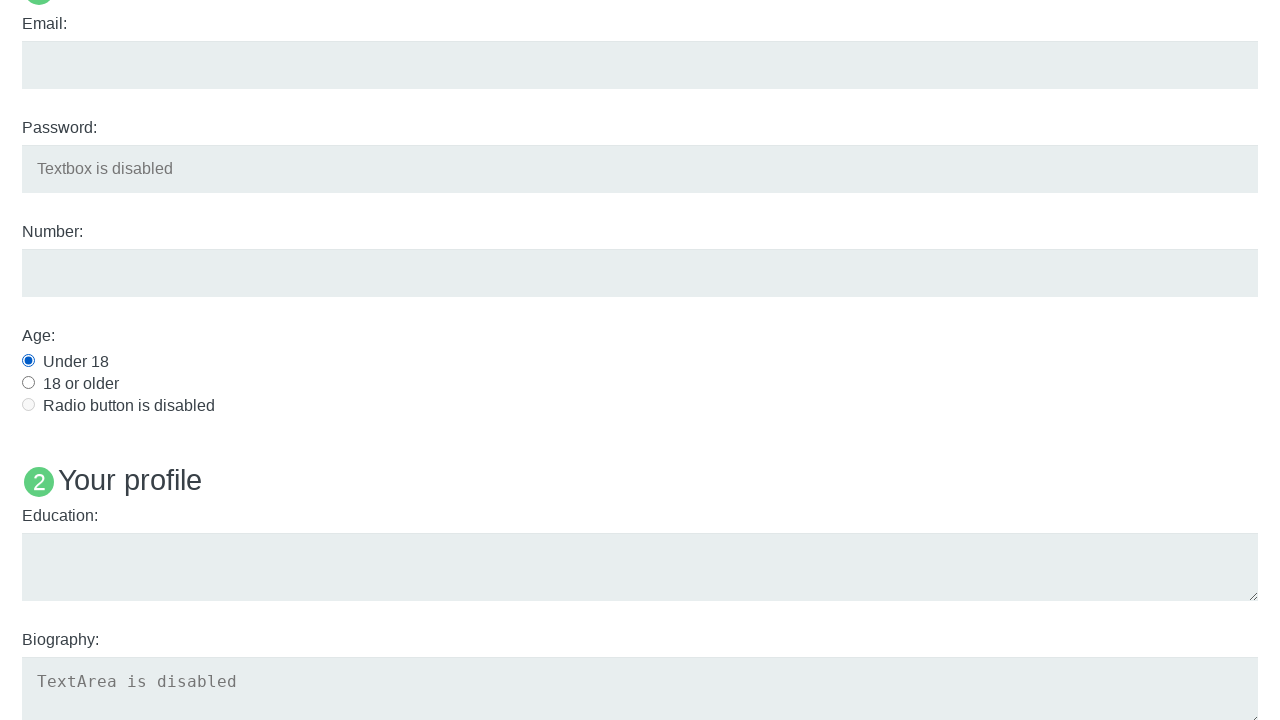

Clicked Java checkbox at (28, 361) on #java
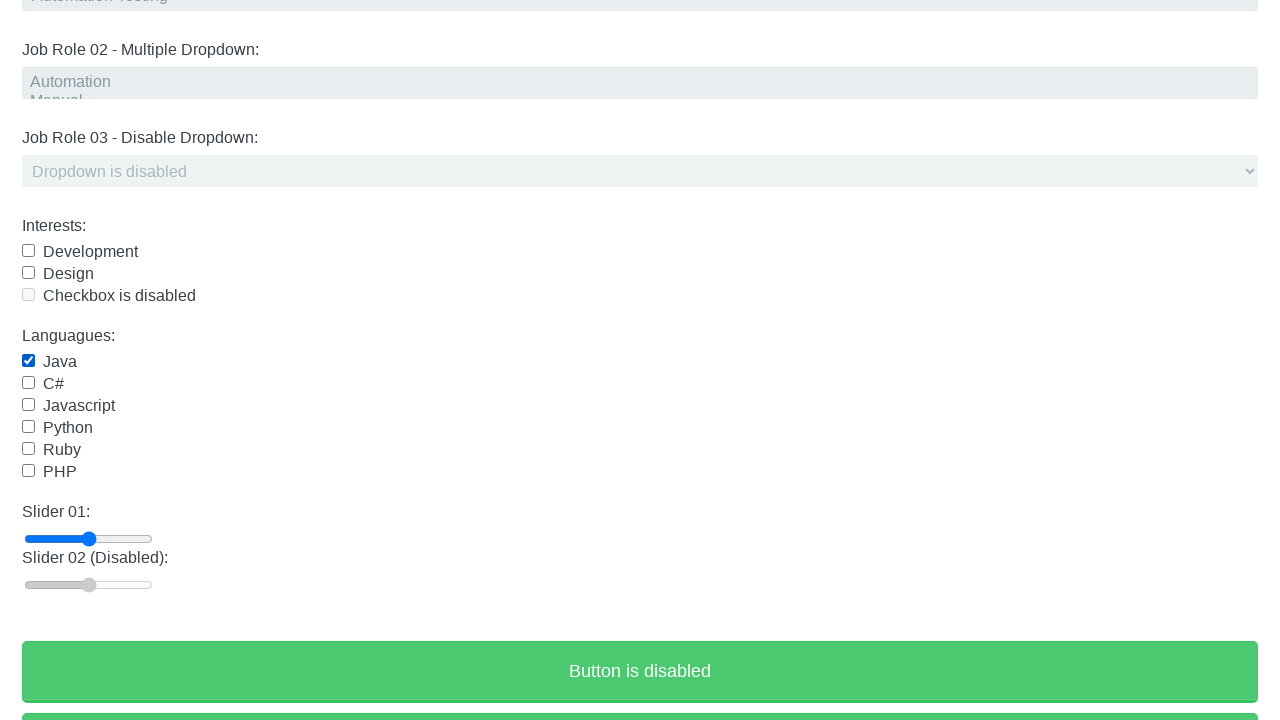

Verified 'Under 18' radio button is selected
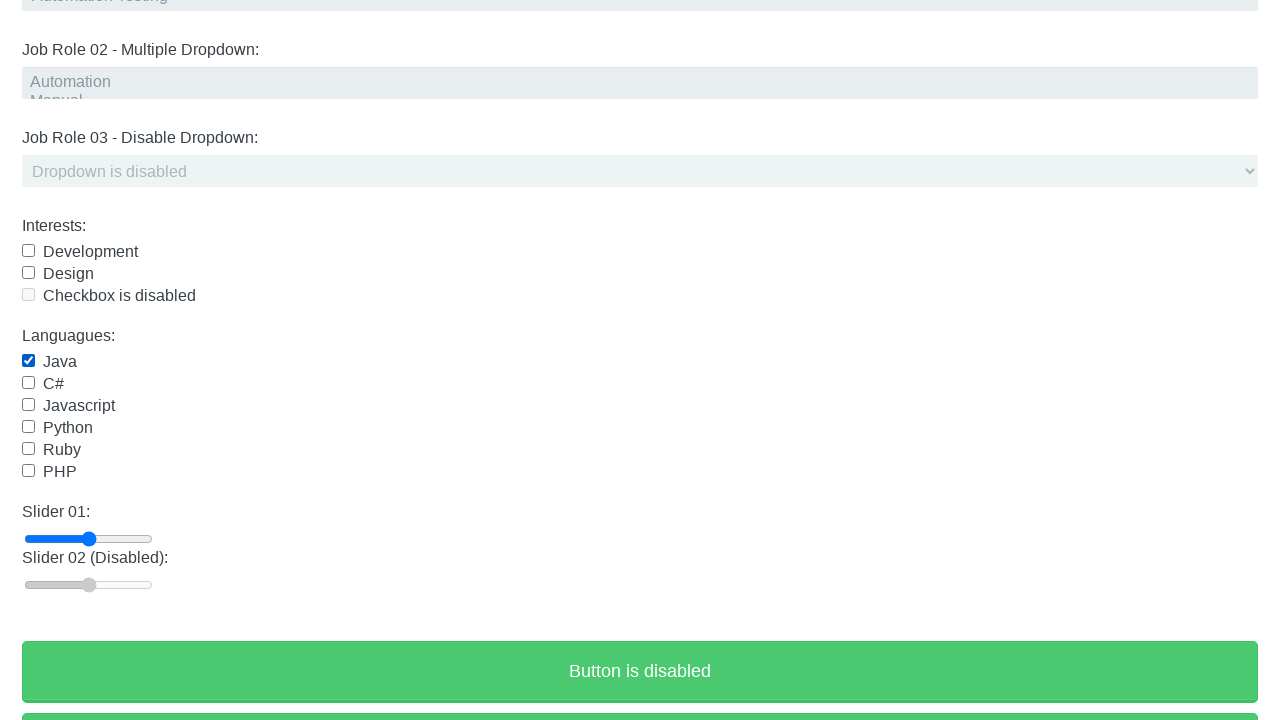

Verified Java checkbox is selected
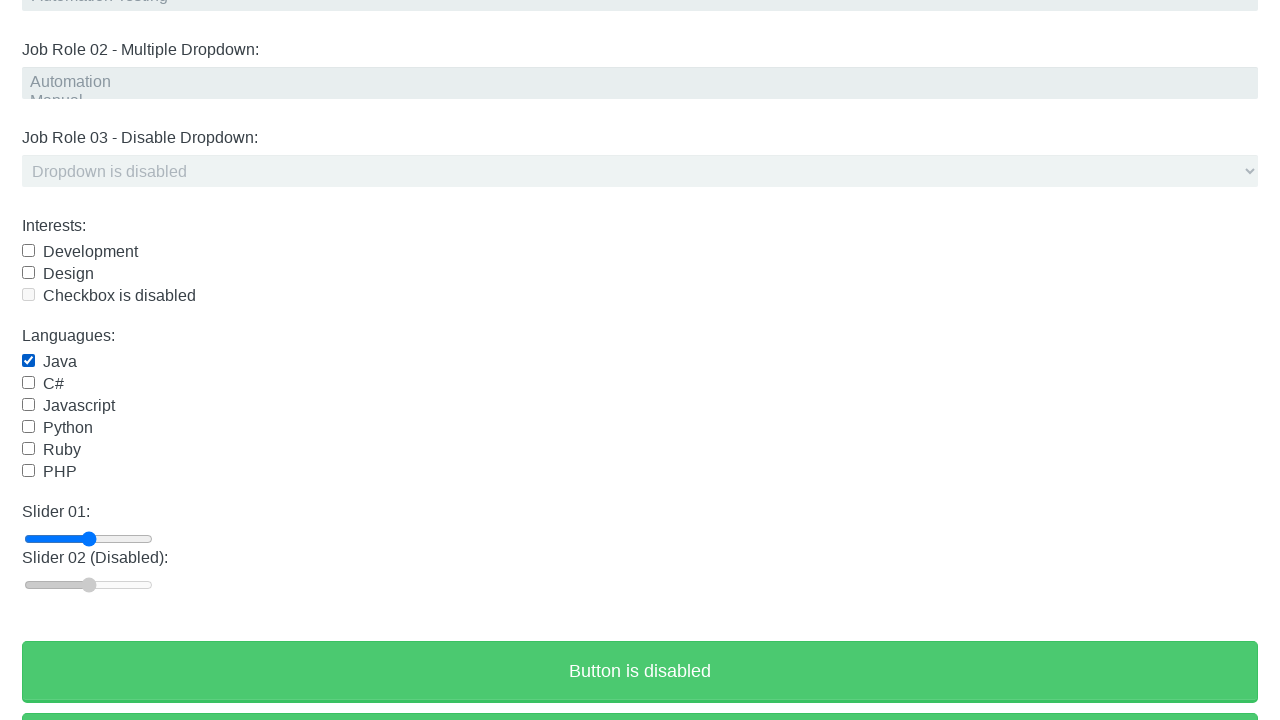

Clicked Java checkbox to uncheck it at (28, 361) on #java
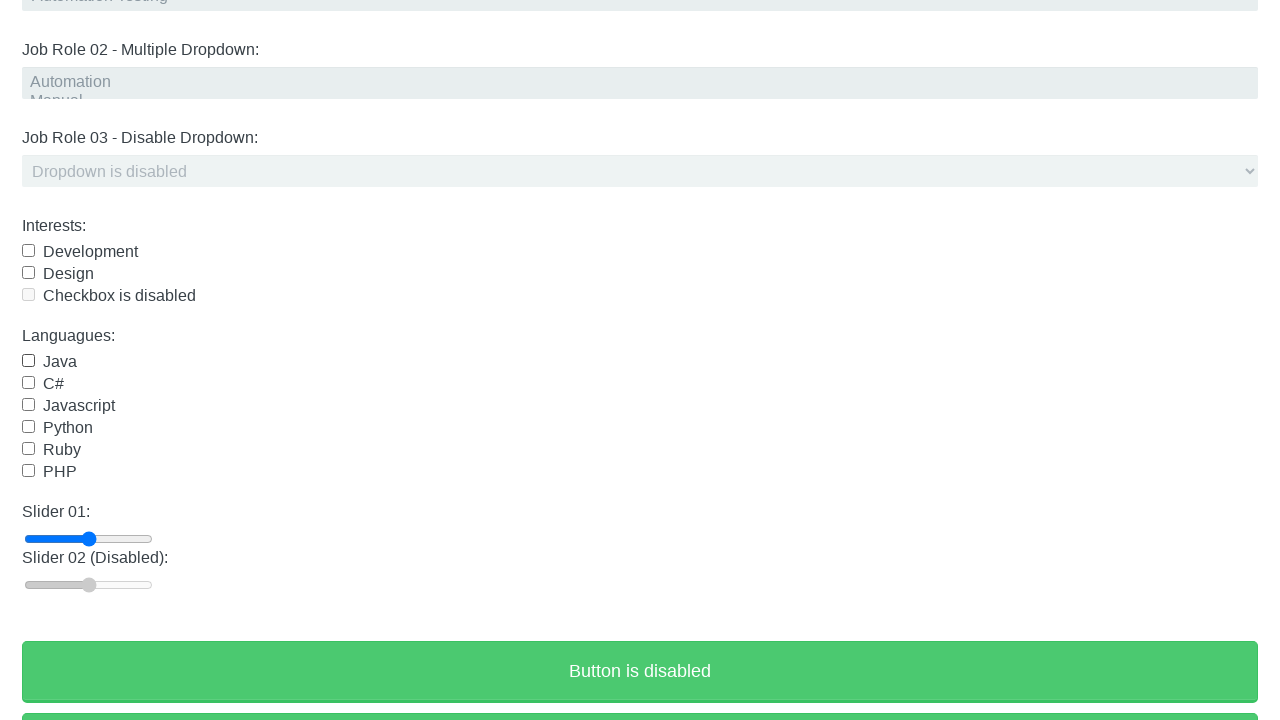

Verified Java checkbox is unchecked
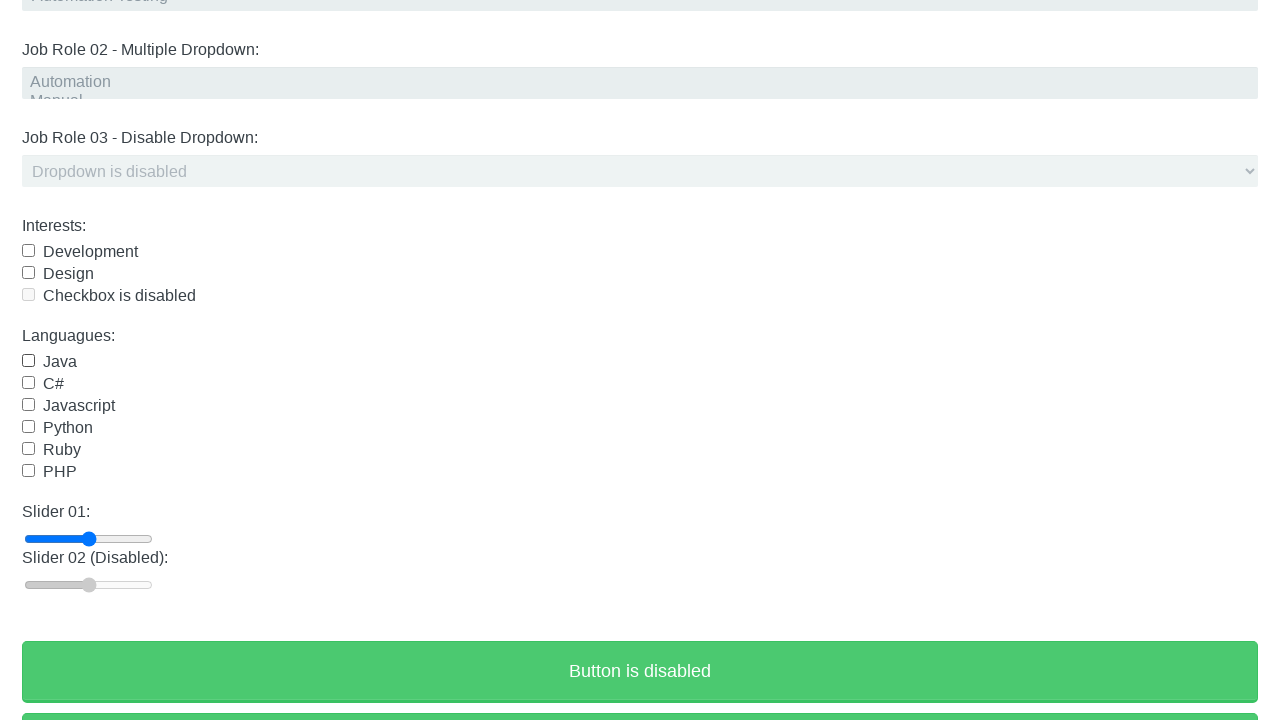

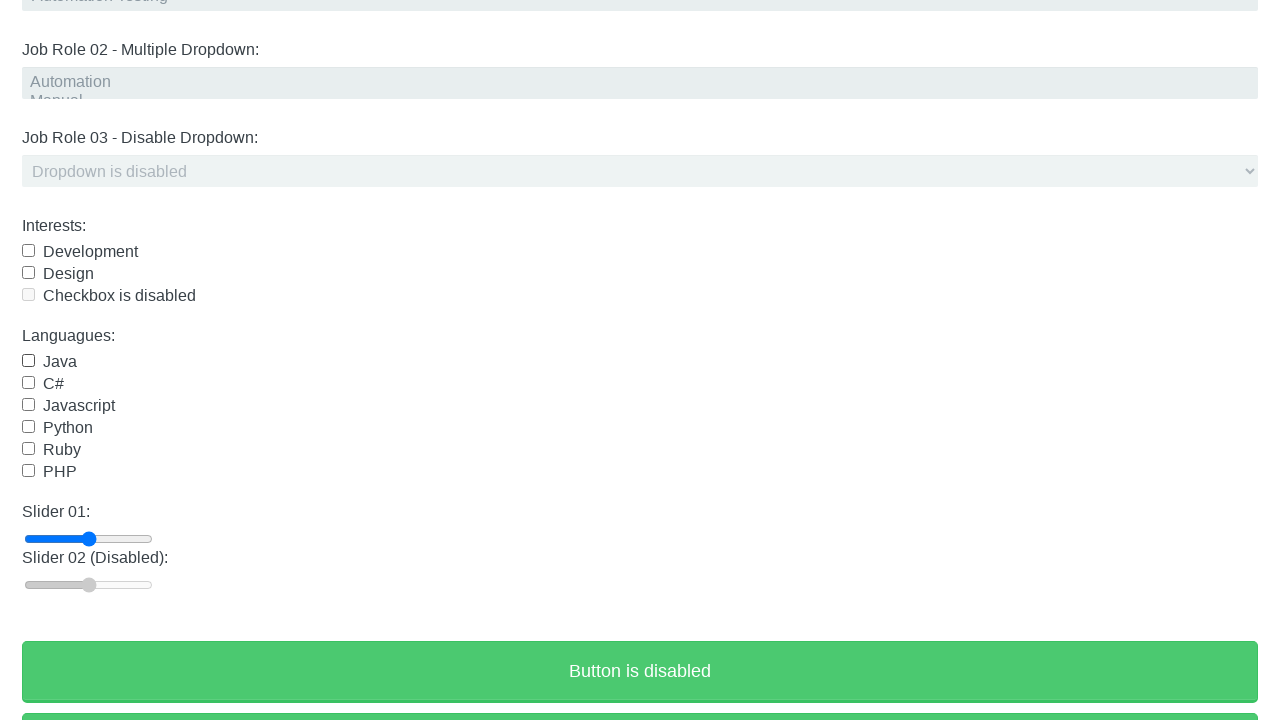